Reads a hidden value from an element's attribute, calculates a mathematical result using logarithm and sine functions, fills in the answer field, checks a checkbox, selects a radio button, and submits the form.

Starting URL: http://suninjuly.github.io/get_attribute.html

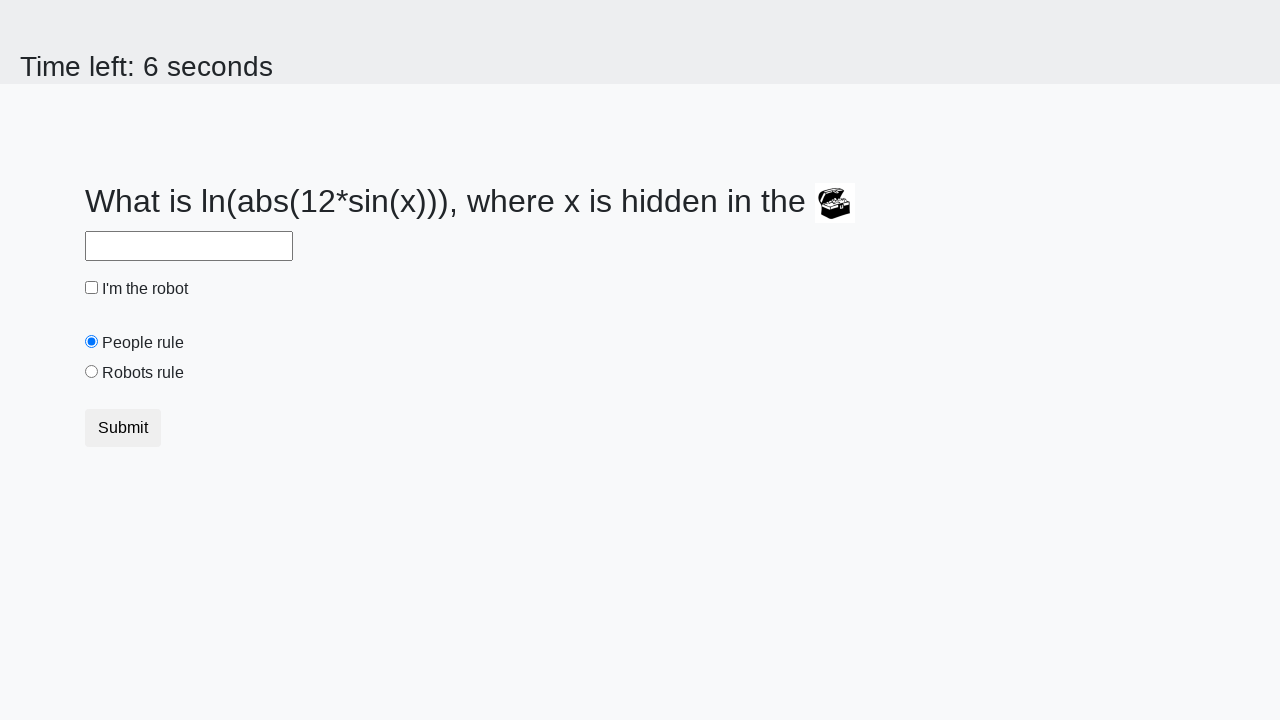

Located treasure element with ID 'treasure'
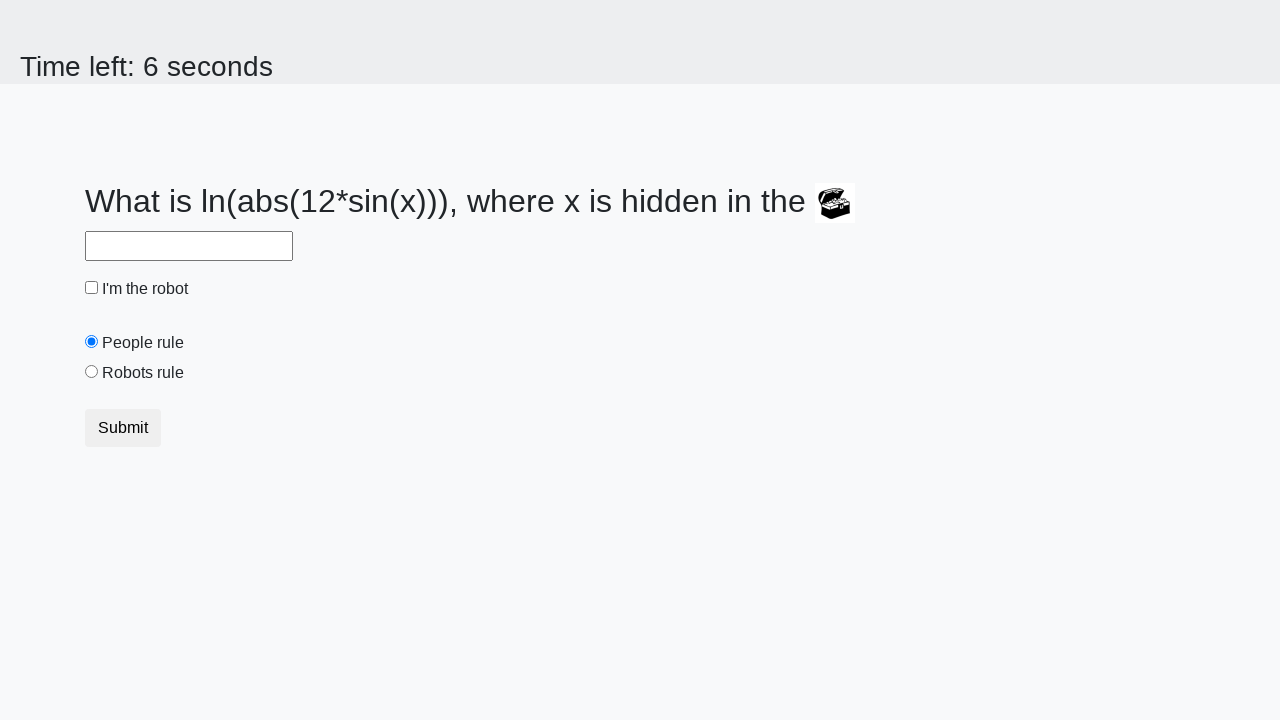

Retrieved hidden valuex attribute from treasure element: 833
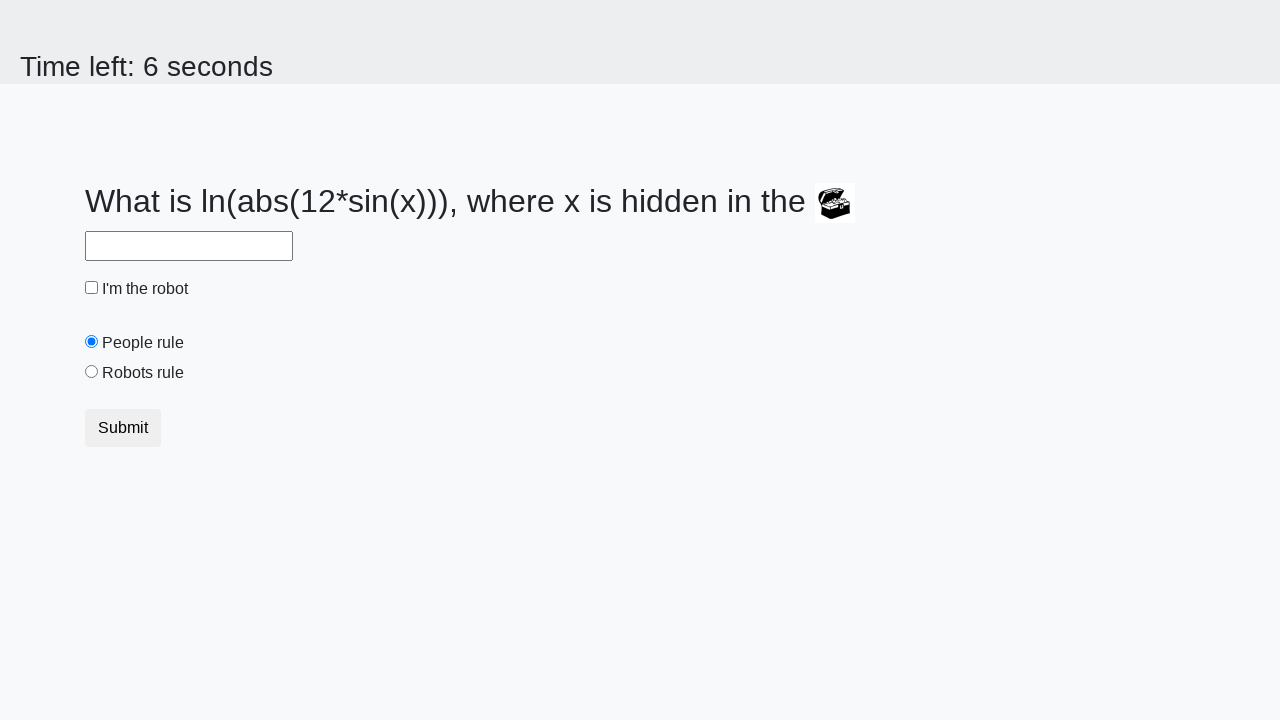

Calculated mathematical result using logarithm and sine functions: 1.7082844306001213
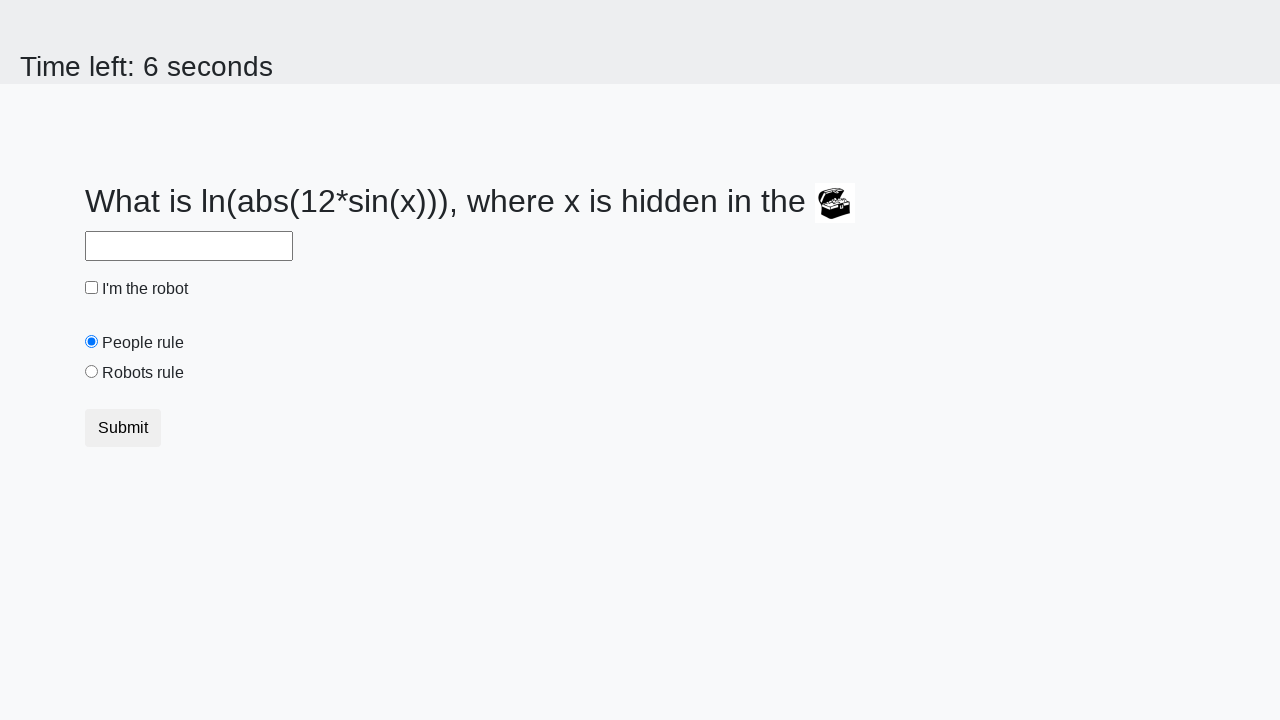

Filled answer field with calculated value: 1.7082844306001213 on #answer
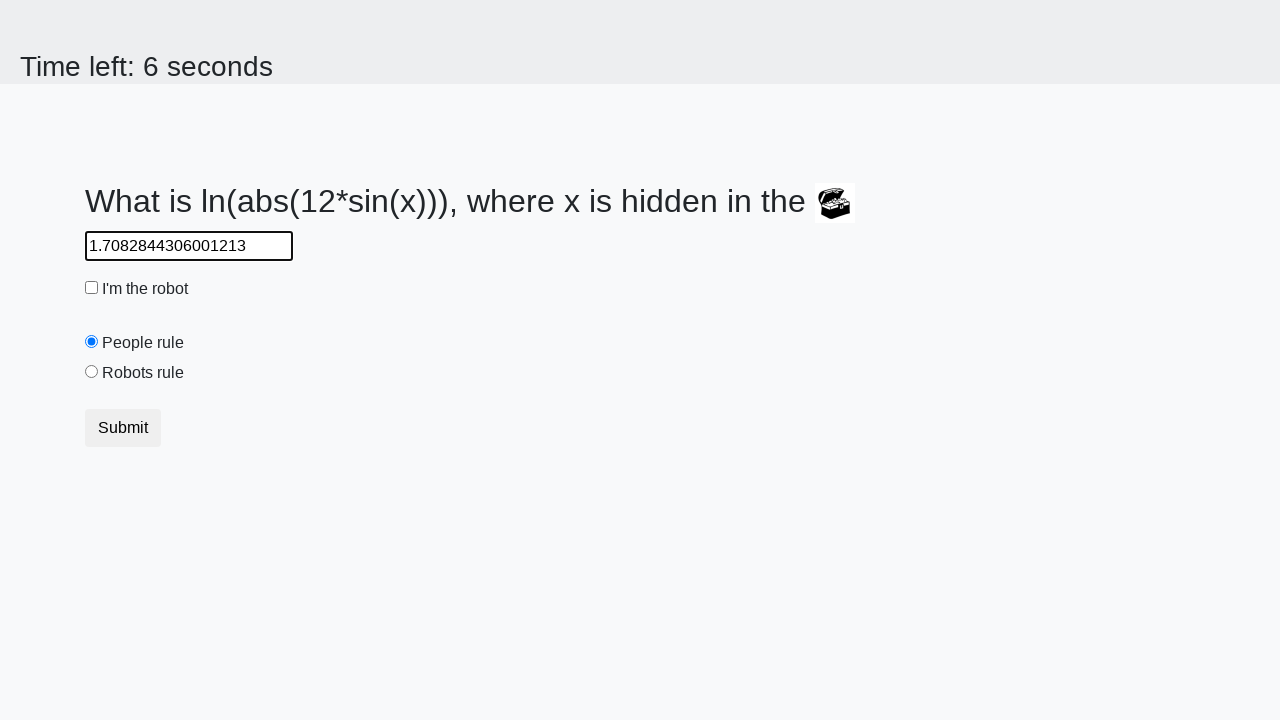

Checked the robot checkbox at (92, 288) on #robotCheckbox
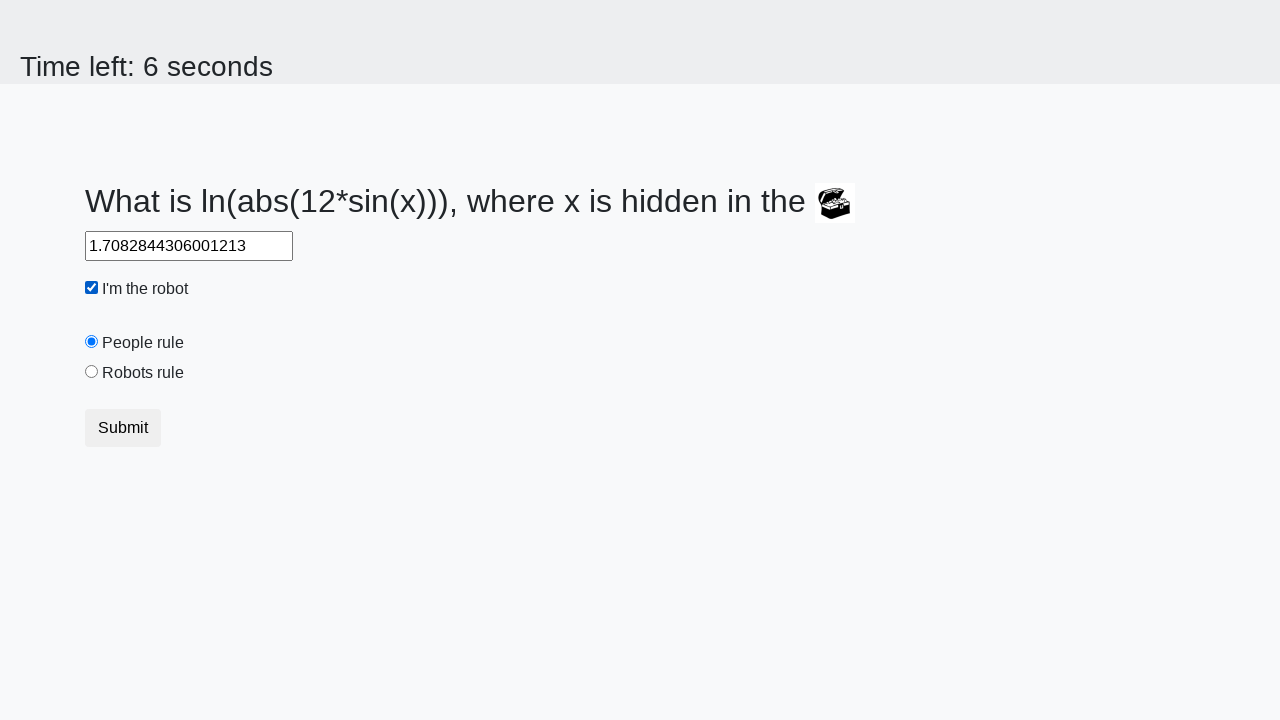

Selected the 'robots rule' radio button at (92, 372) on #robotsRule
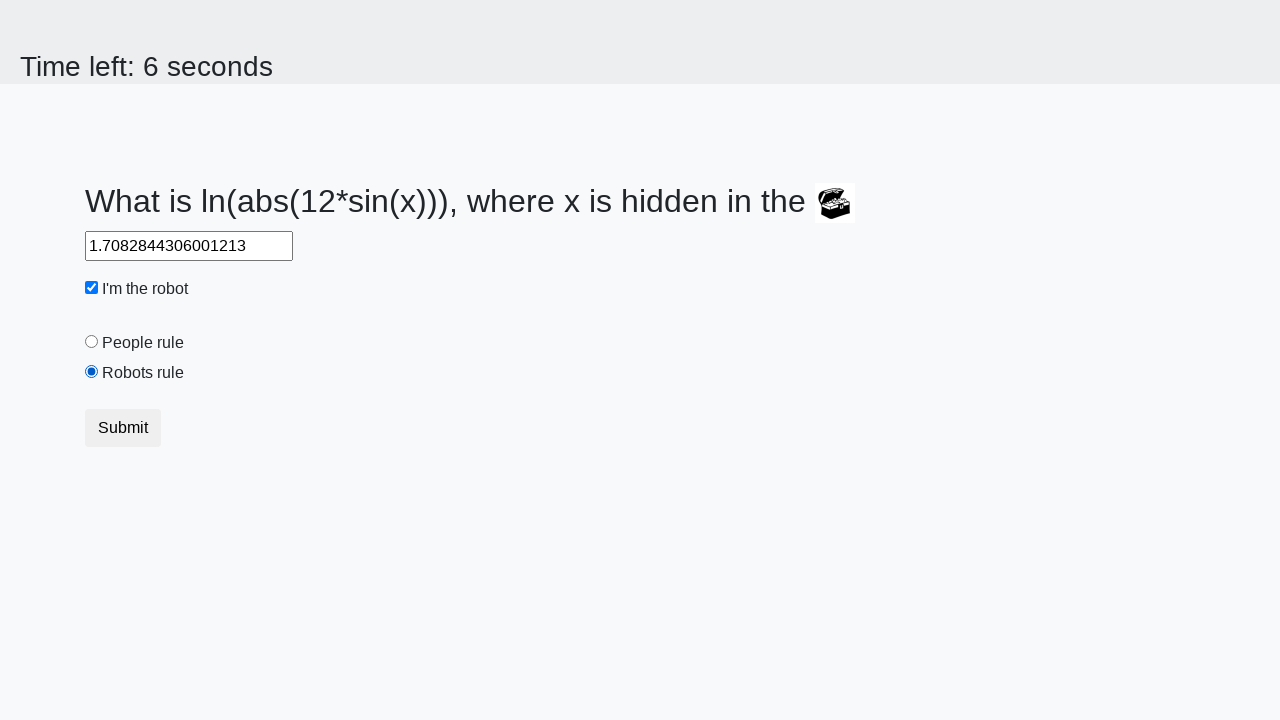

Submitted the form by clicking the submit button at (123, 428) on button.btn
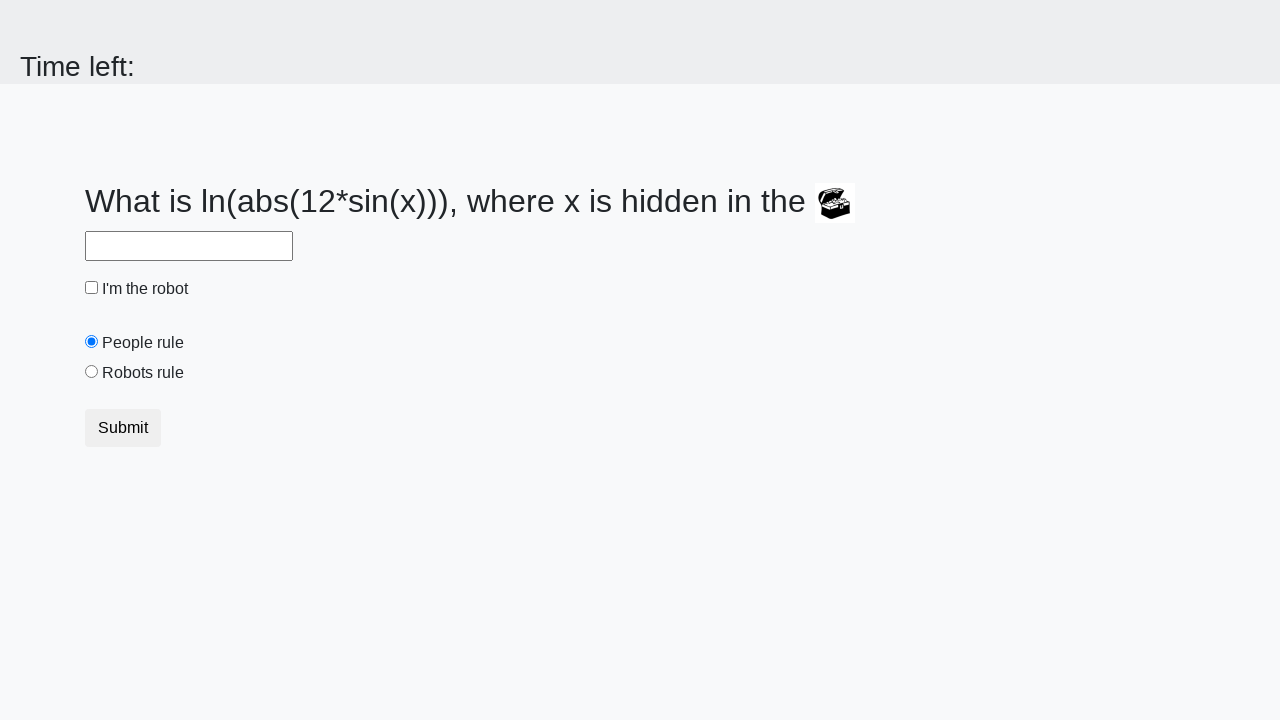

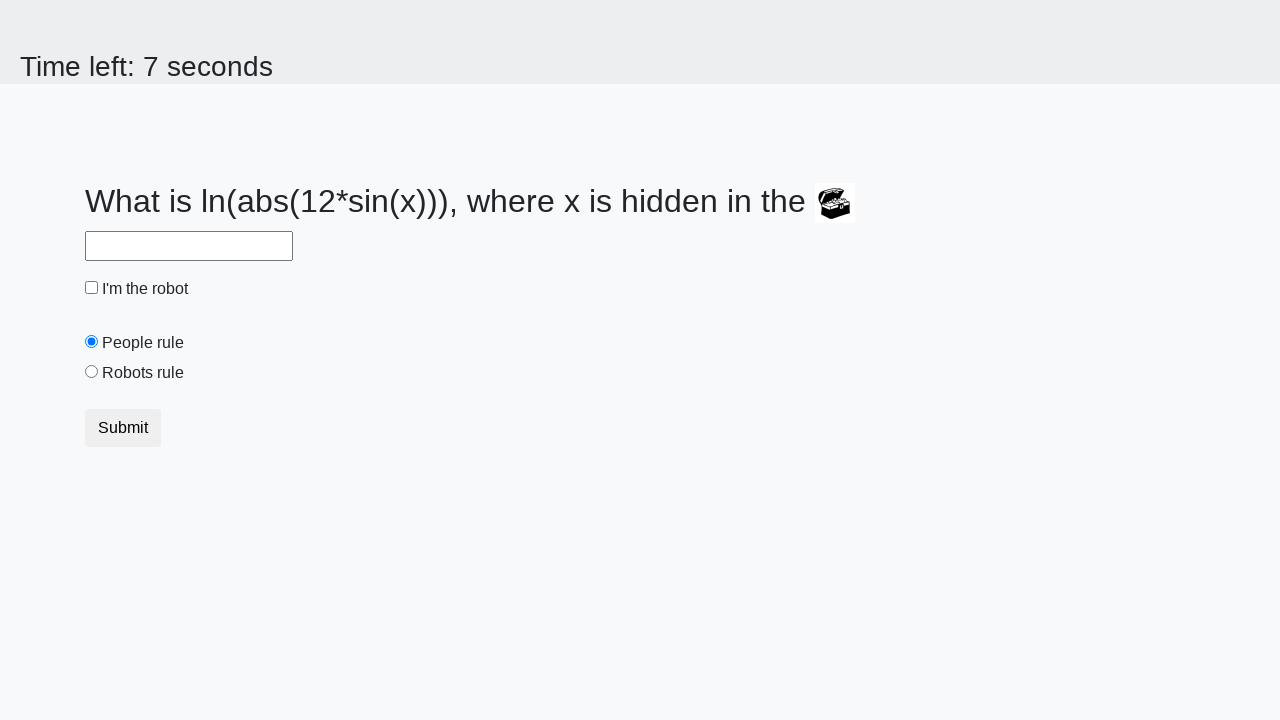